Tests adding special characters to the todo list

Starting URL: https://todomvc.com/examples/react/dist/

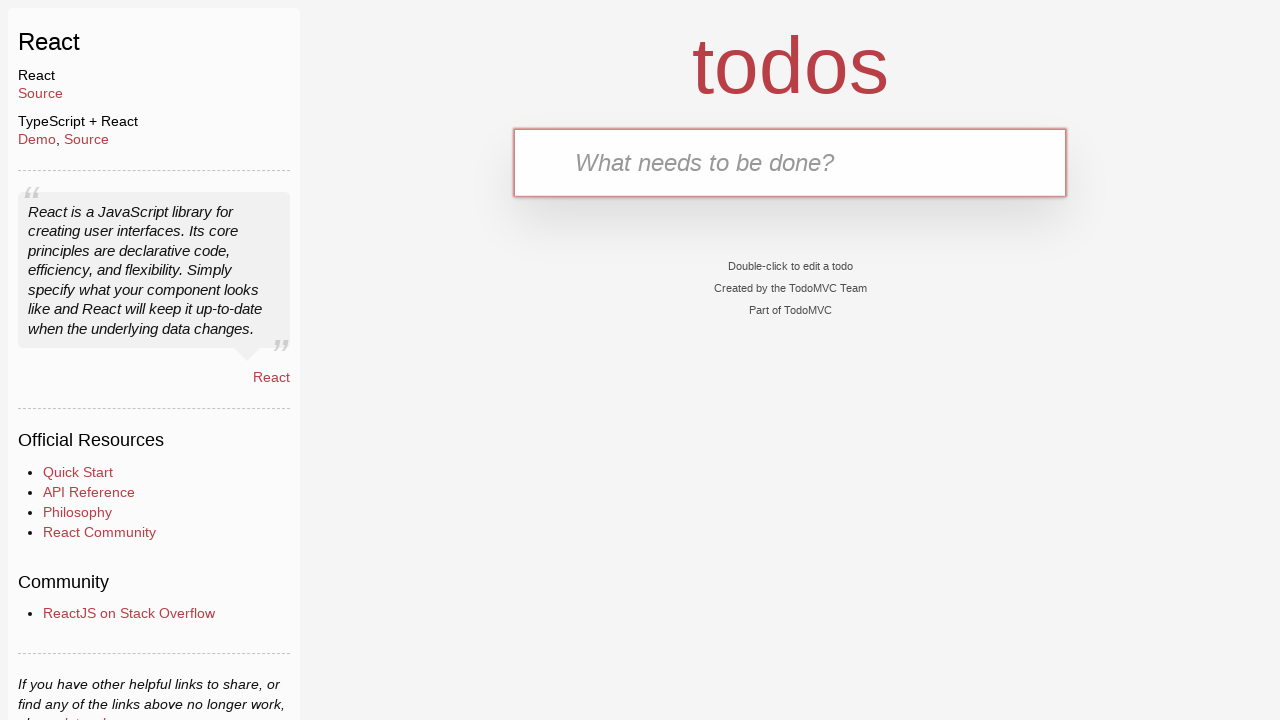

Filled new todo input with special characters '@£%*!^?~' on .new-todo
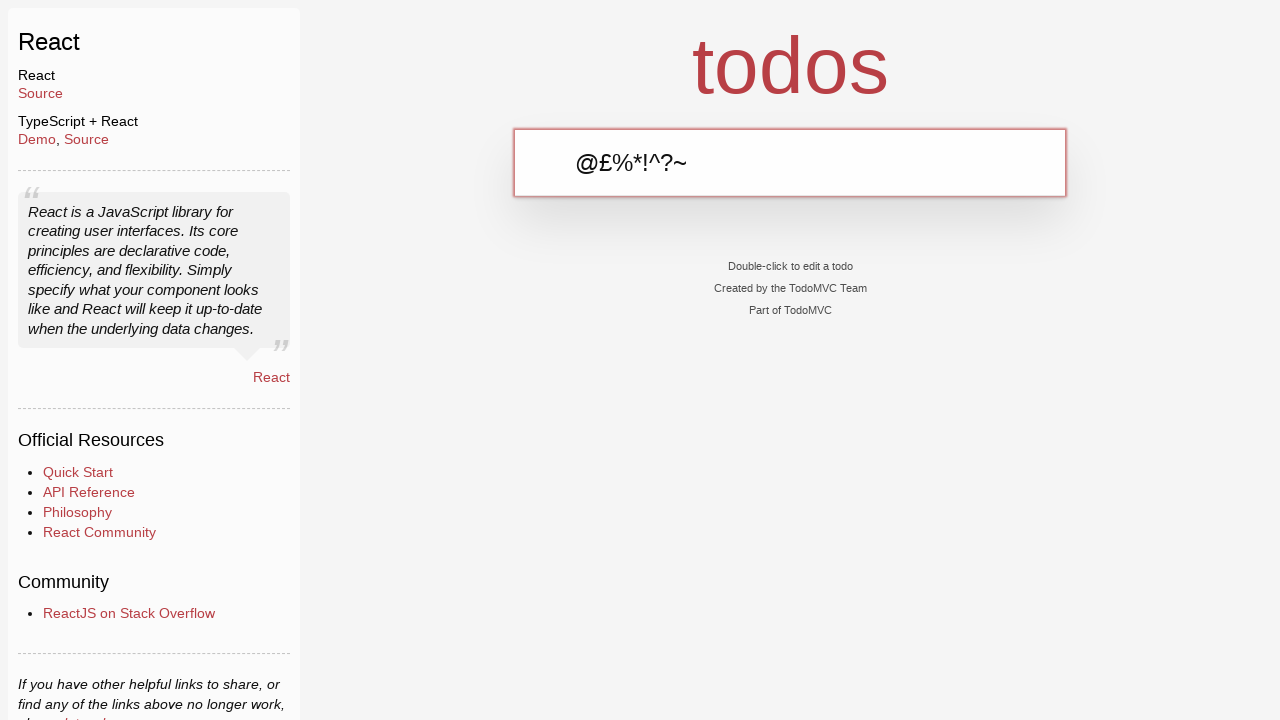

Pressed Enter to add the todo item on .new-todo
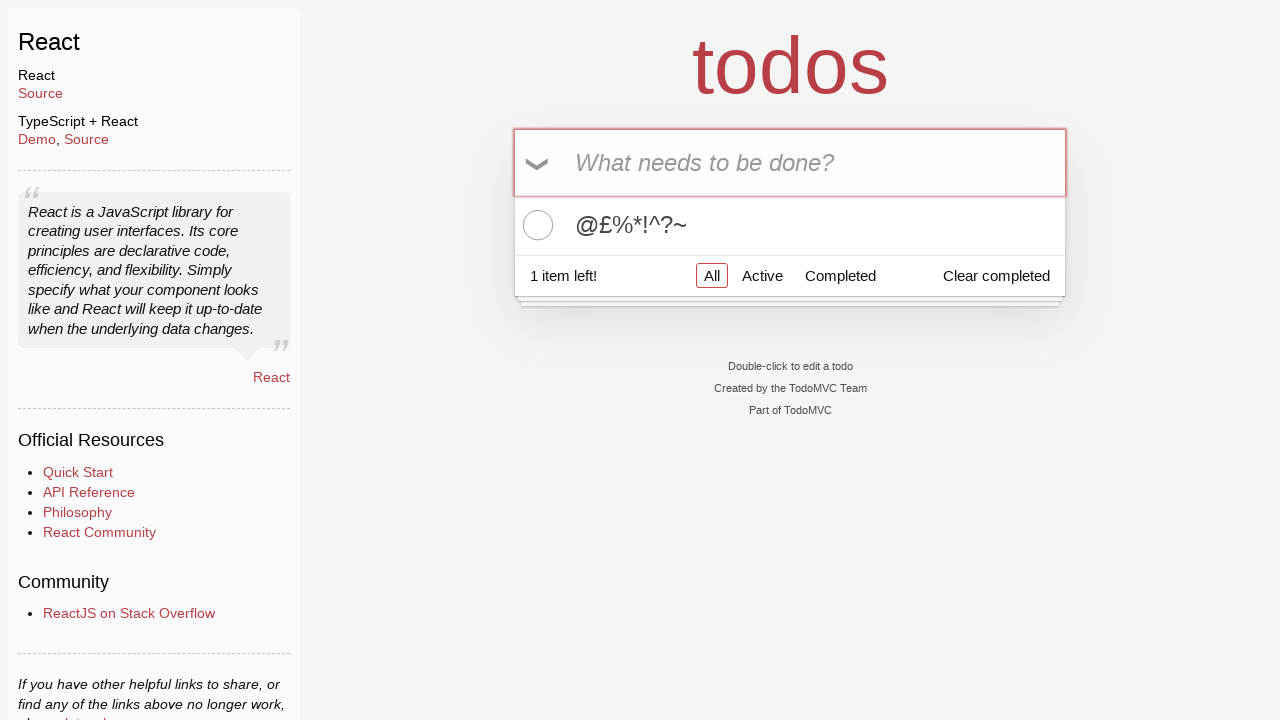

Verified the todo item was added to the list
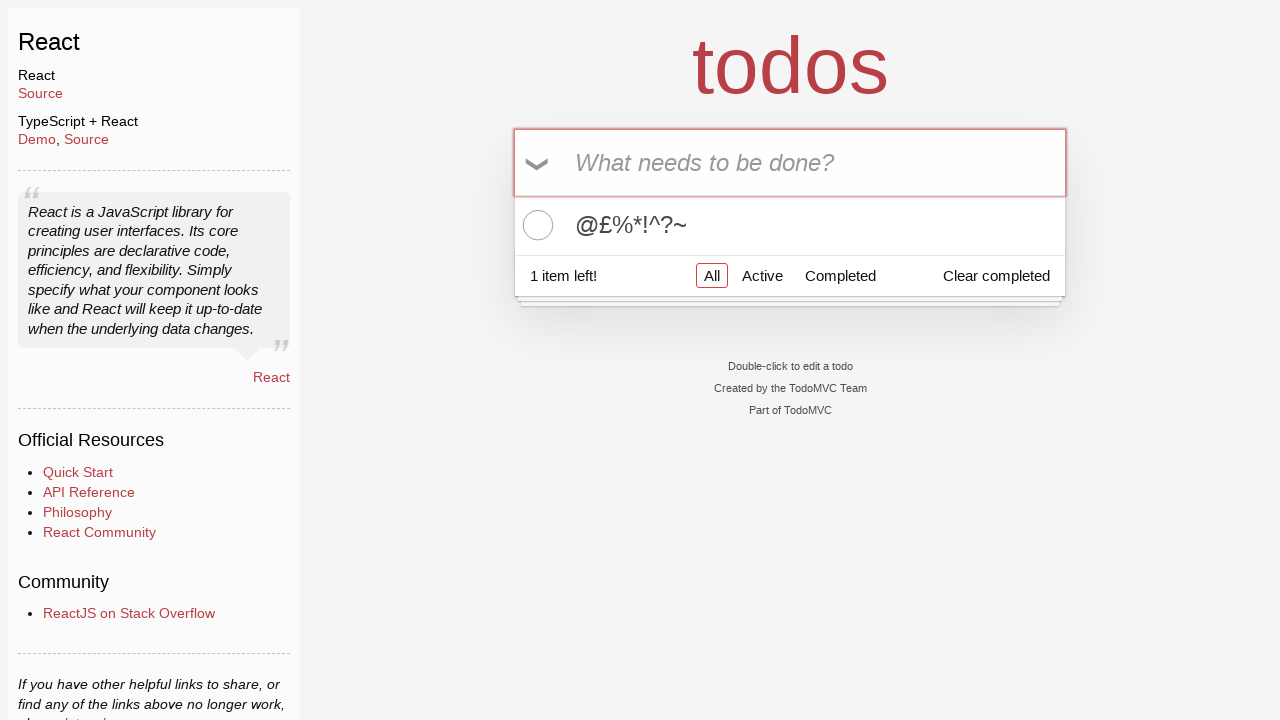

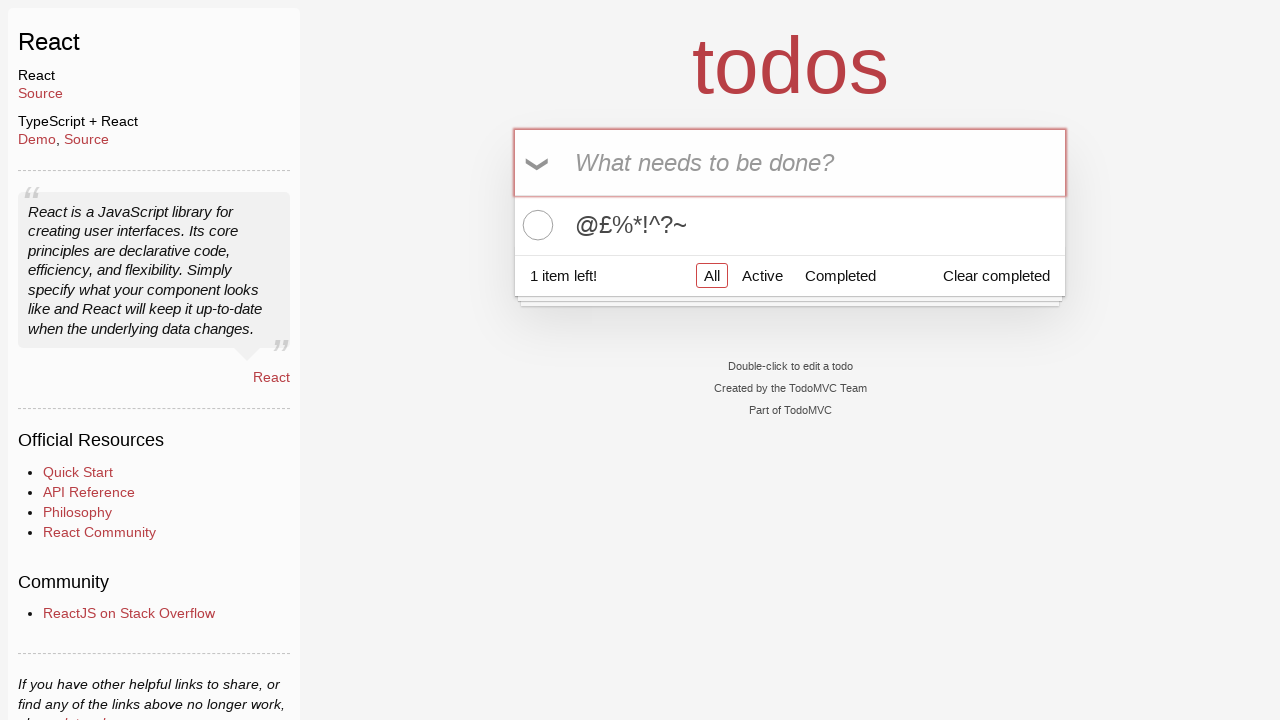